Tests dynamic loading by clicking through to a dynamic loading example and waiting for hidden elements to appear

Starting URL: https://the-internet.herokuapp.com/

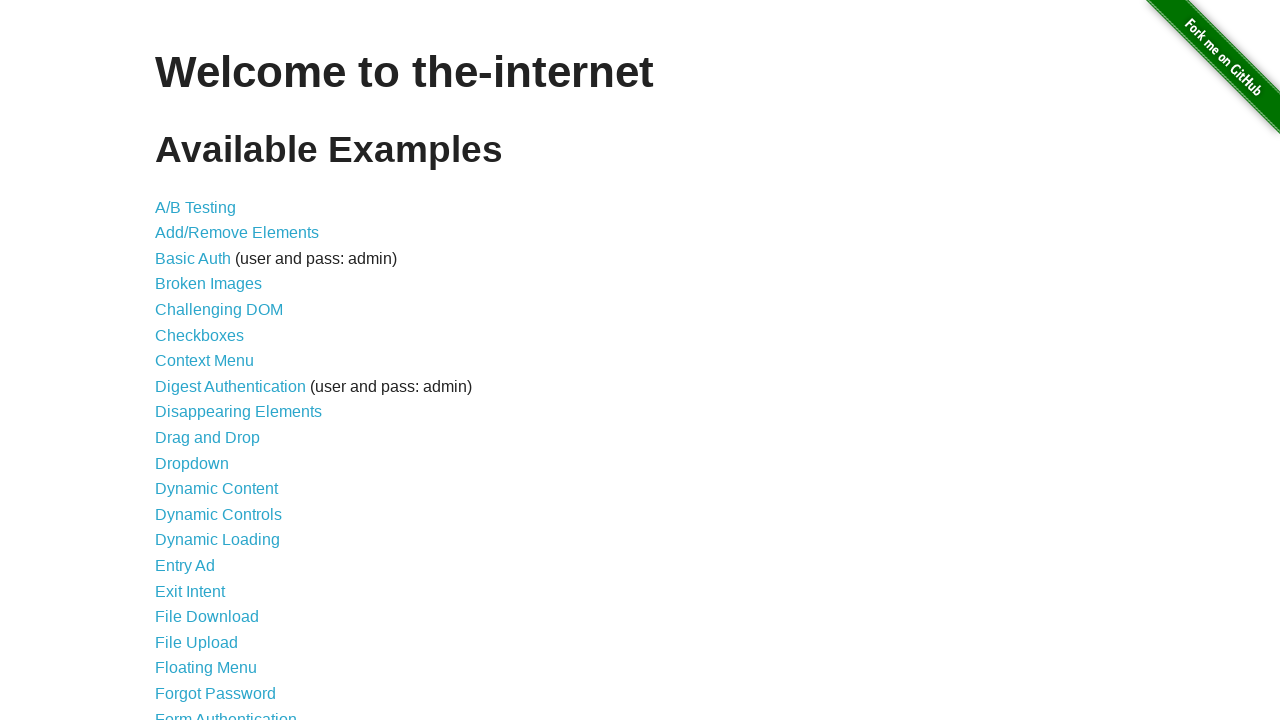

Clicked Dynamic Loading link at (218, 540) on xpath=//a[contains(text(), 'Dynamic Loading')]
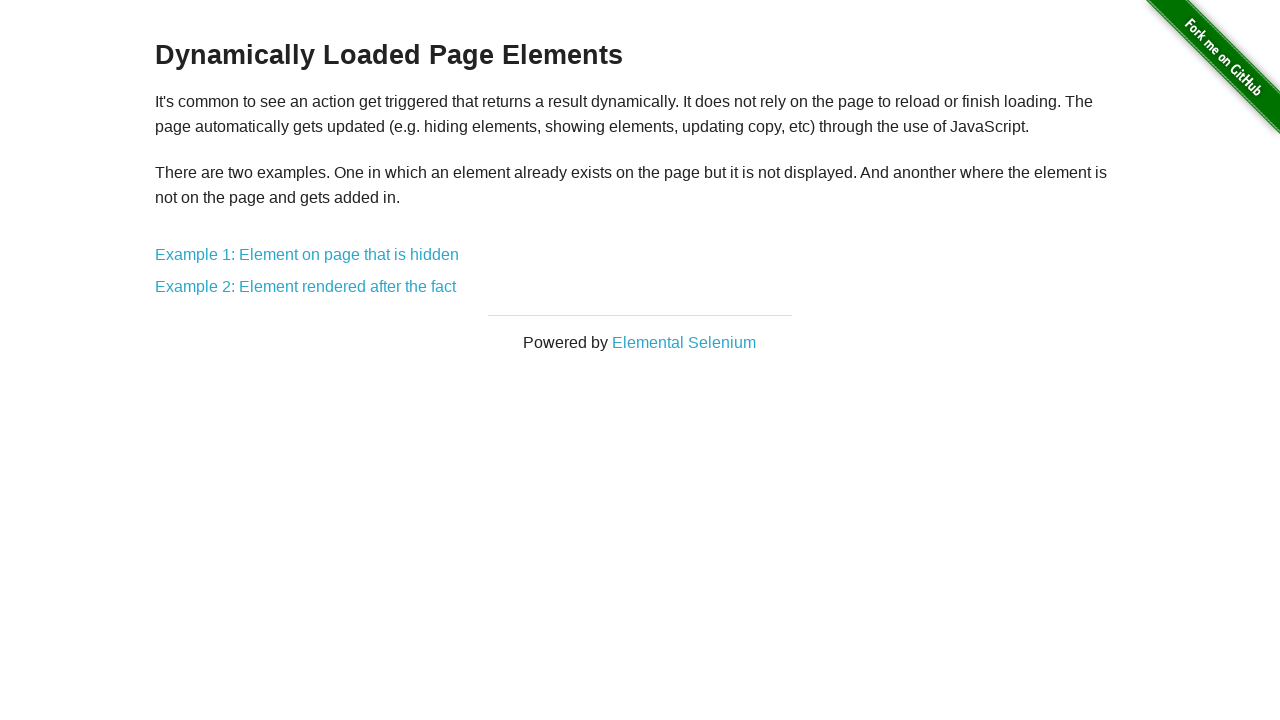

Clicked Example 1: Element on page that is hidden at (307, 255) on xpath=//a[@href='/dynamic_loading/1']
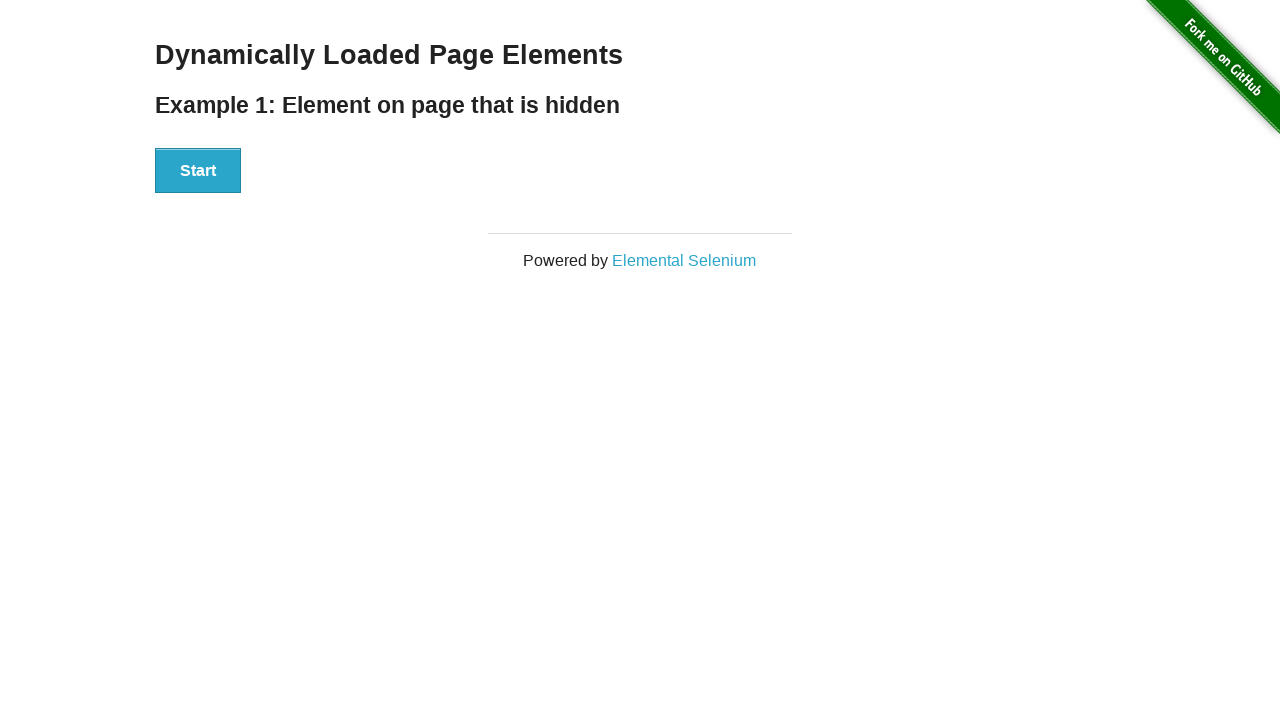

Clicked Start button to trigger dynamic loading at (198, 171) on xpath=//div[@id='start']//button
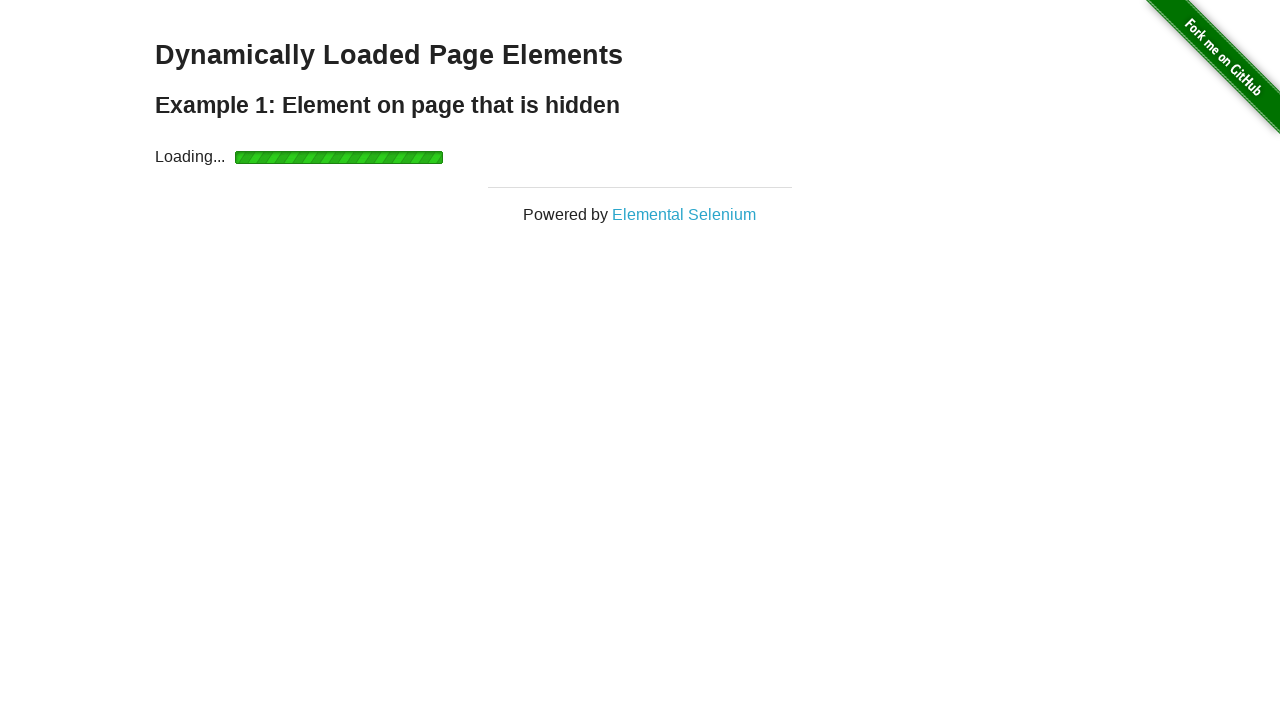

Waited for hidden element to become visible
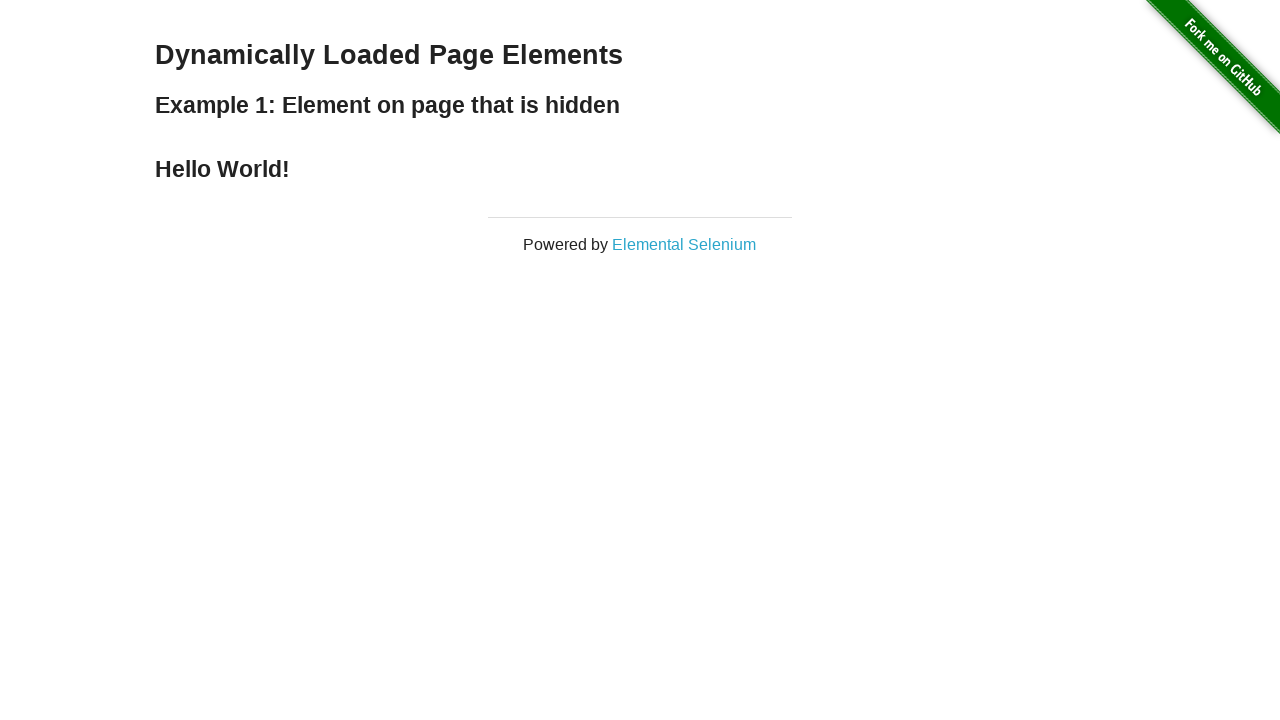

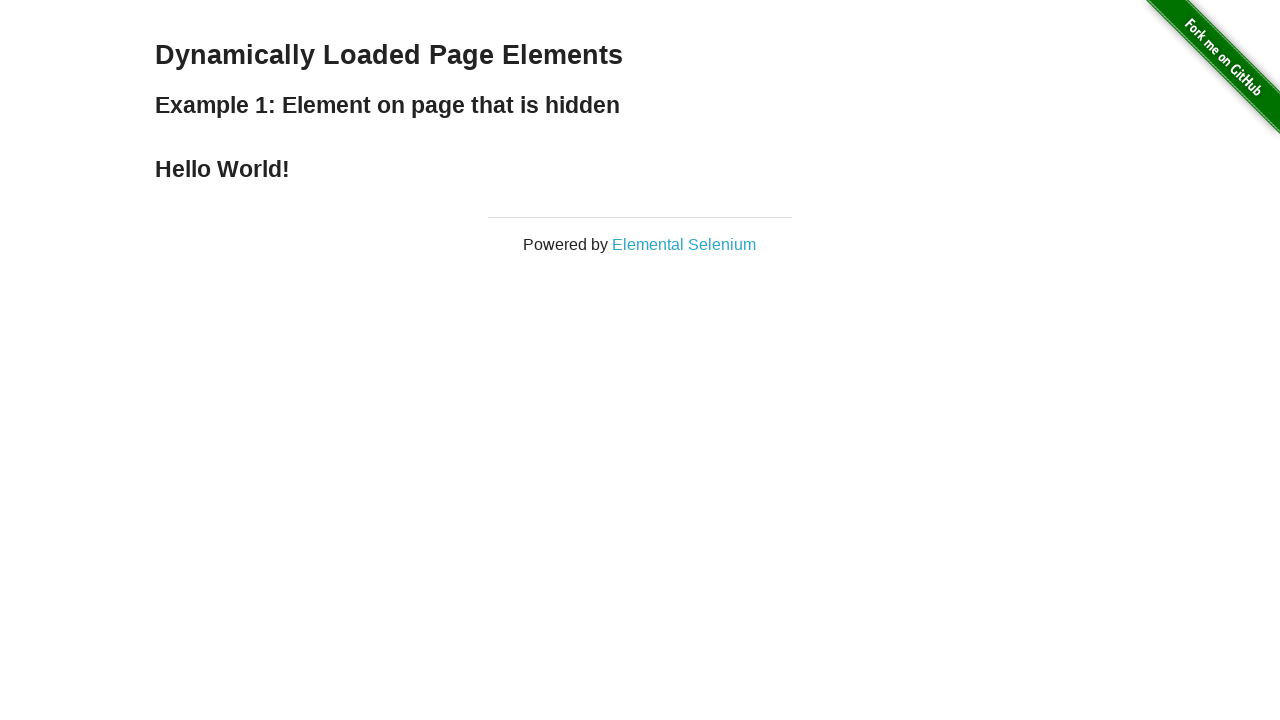